Tests file upload functionality by selecting a file and submitting the form

Starting URL: https://rori4.github.io/selenium-practice/#/pages/practice/file-form

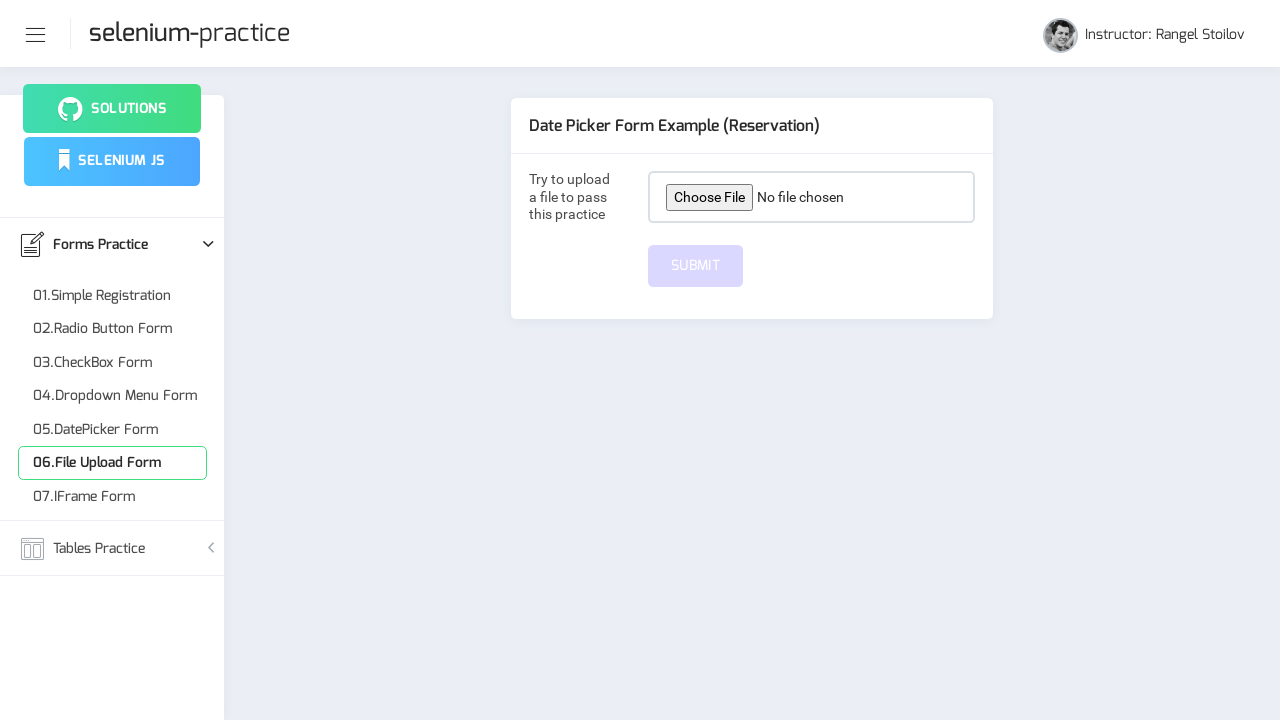

Created temporary test file for upload
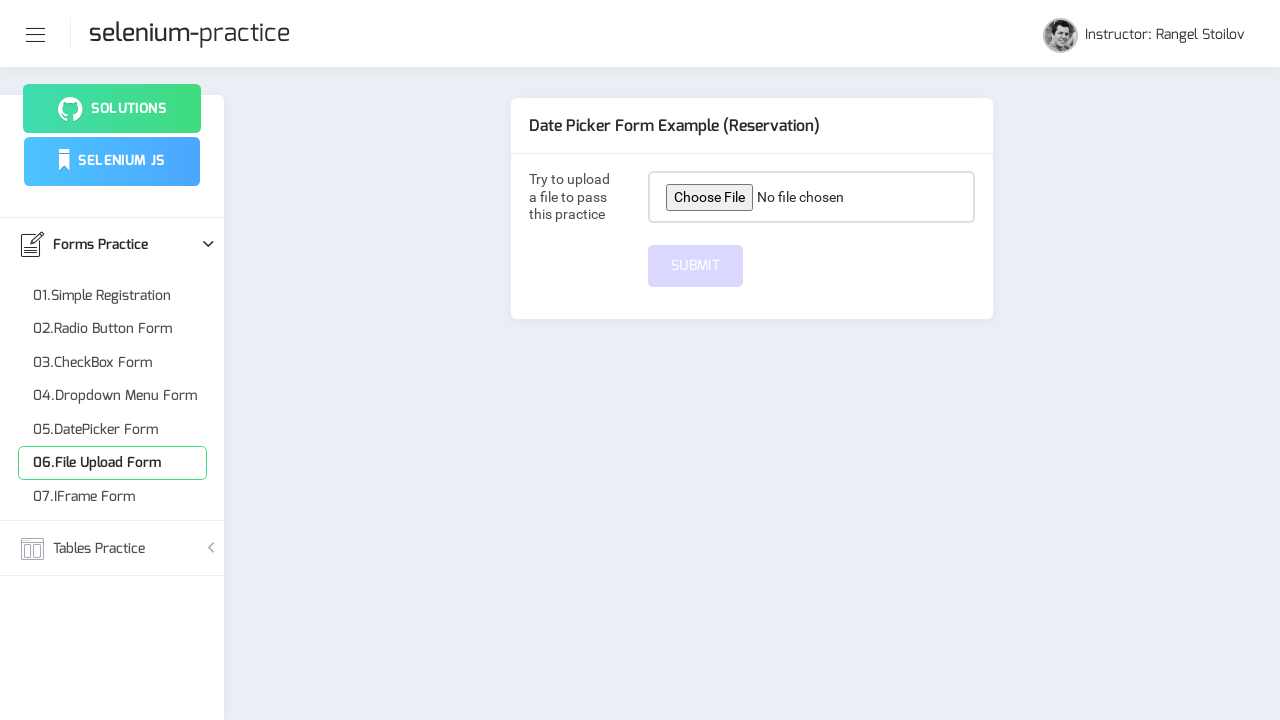

Selected and uploaded test file to form input
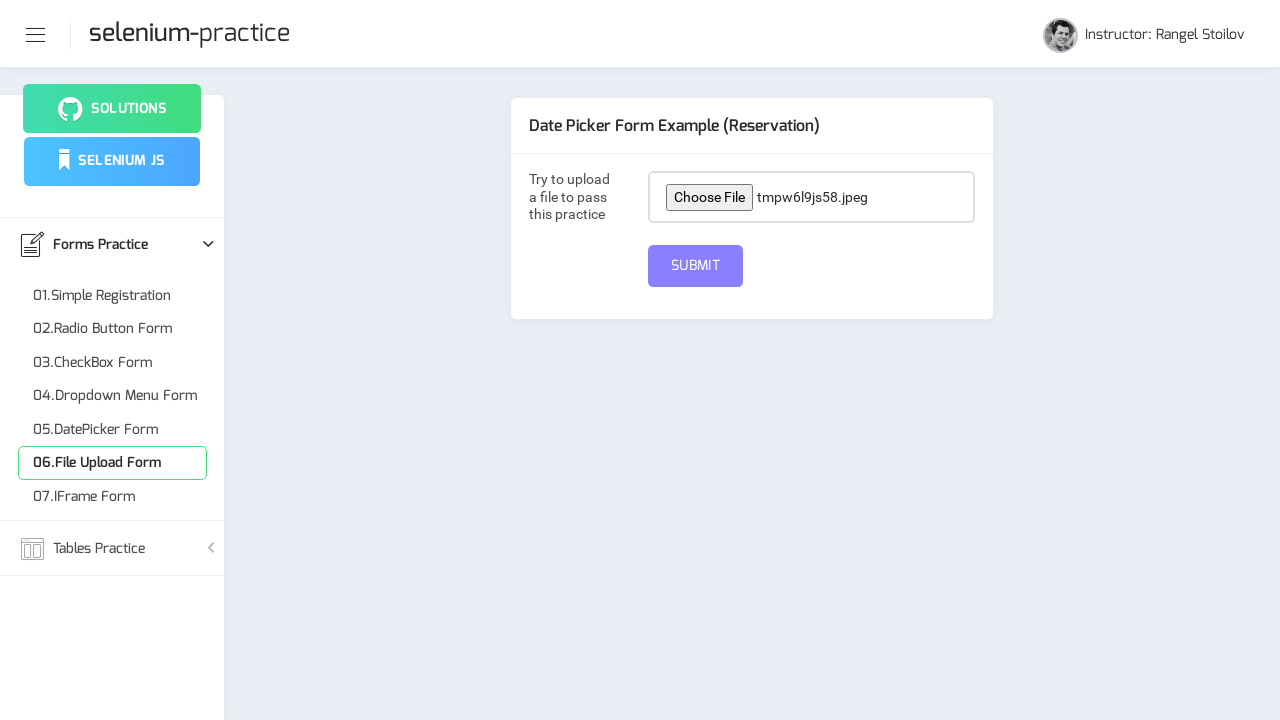

Clicked submit button to upload file at (696, 266) on button[name='submit']
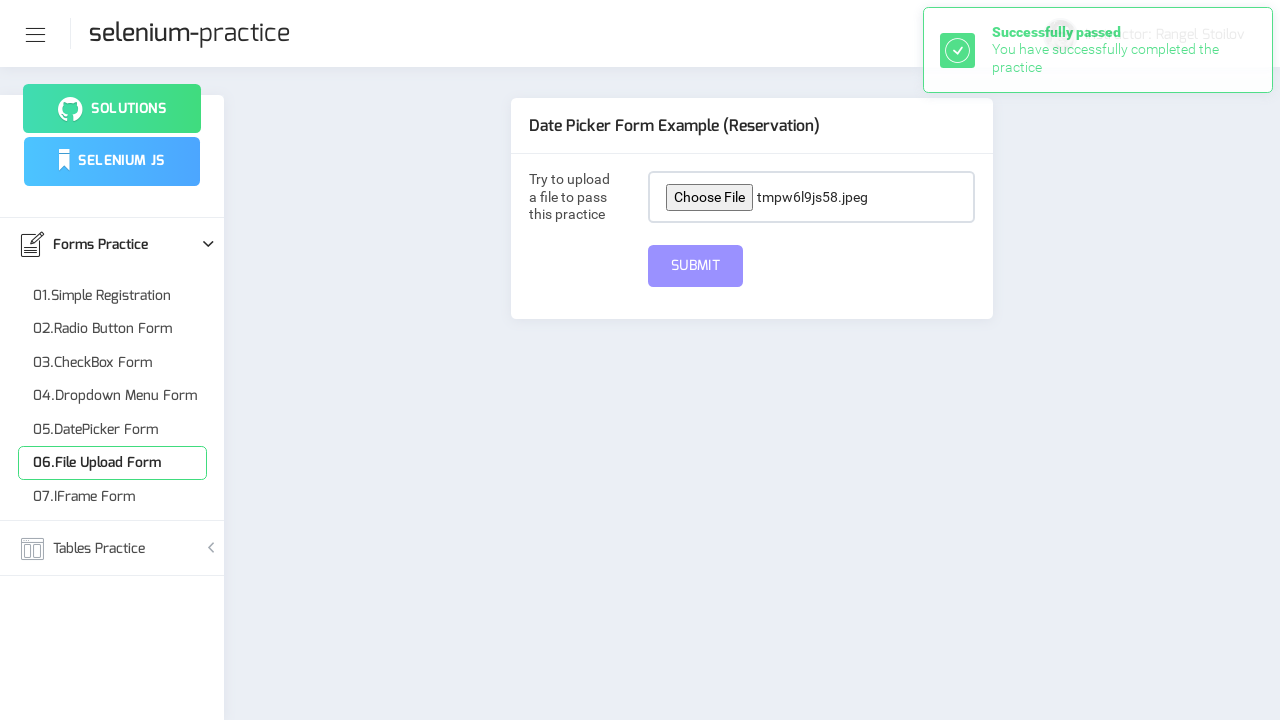

Cleaned up temporary test file
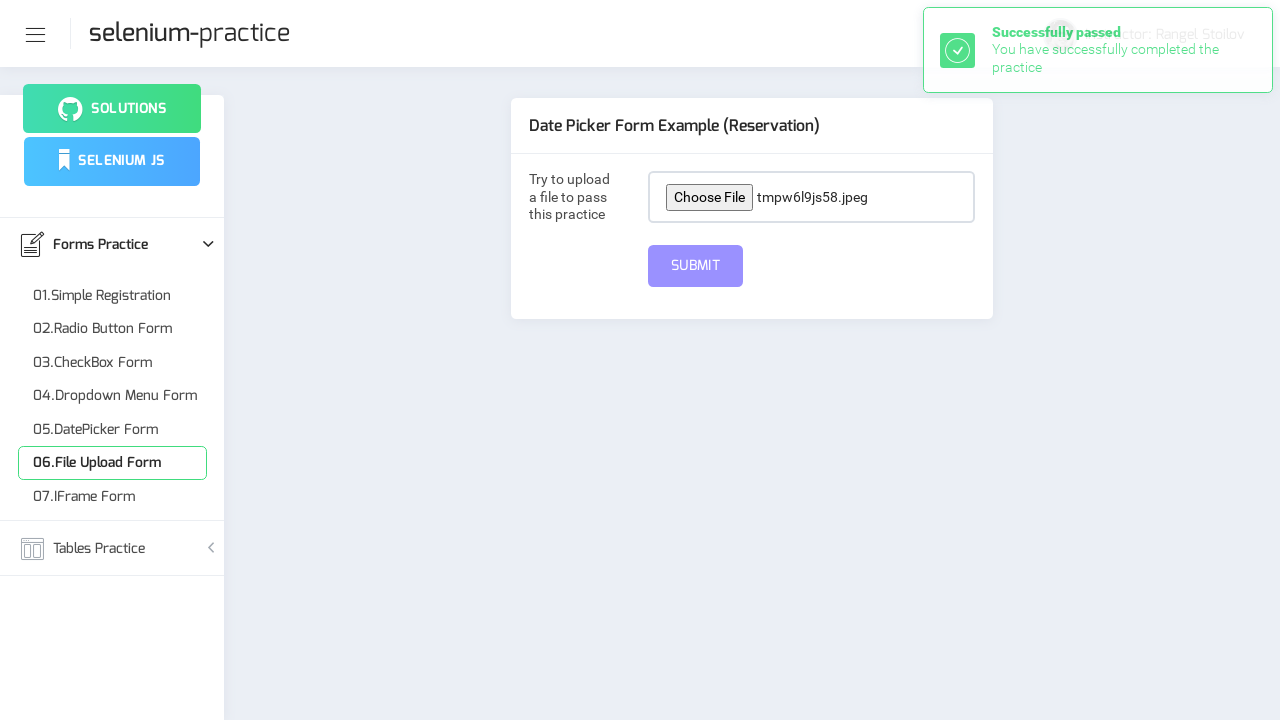

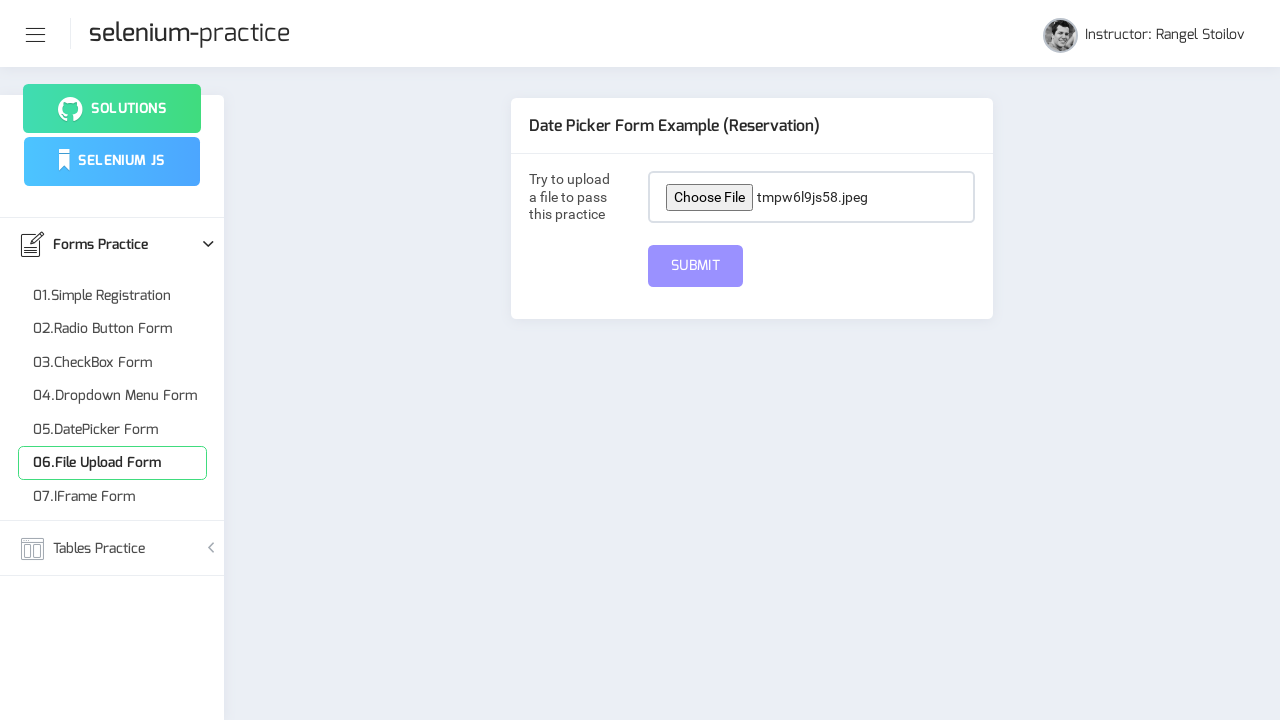